Tests search functionality on speak-ukrainian site with FluentWait configuration

Starting URL: http://speak-ukrainian.eastus2.cloudapp.azure.com/dev/

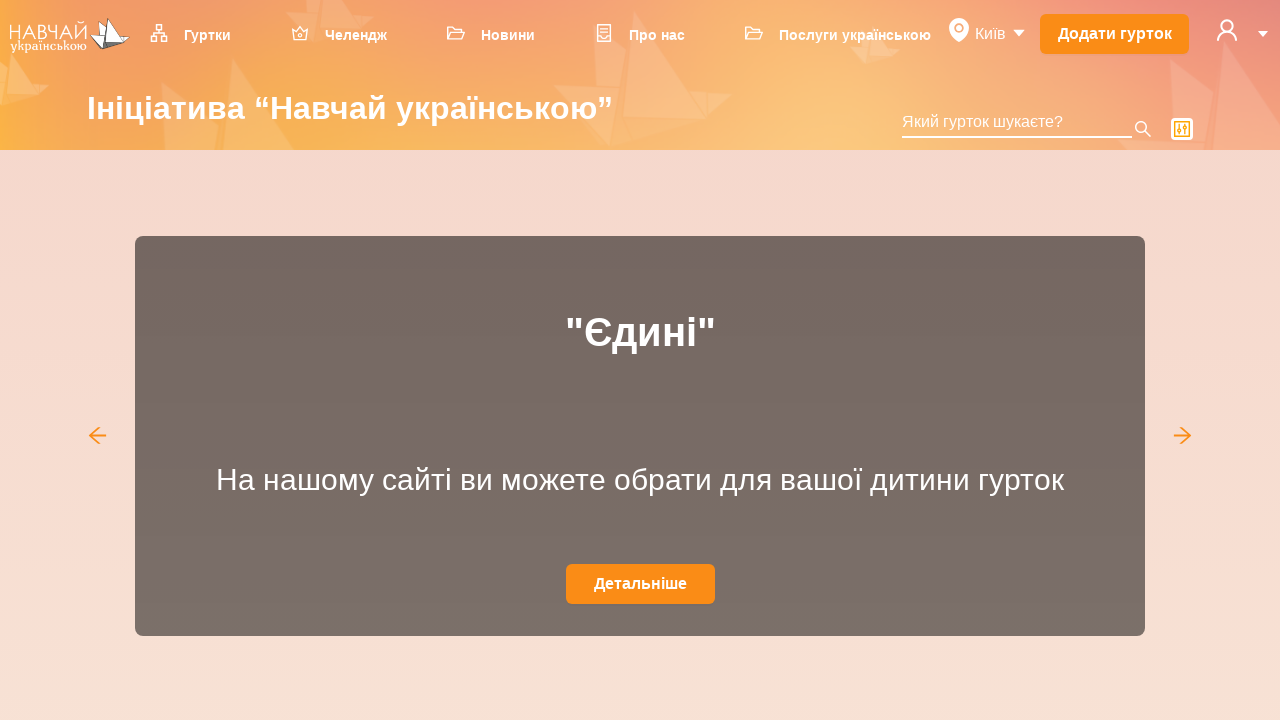

Waited for page title to contain 'Навчай українською'
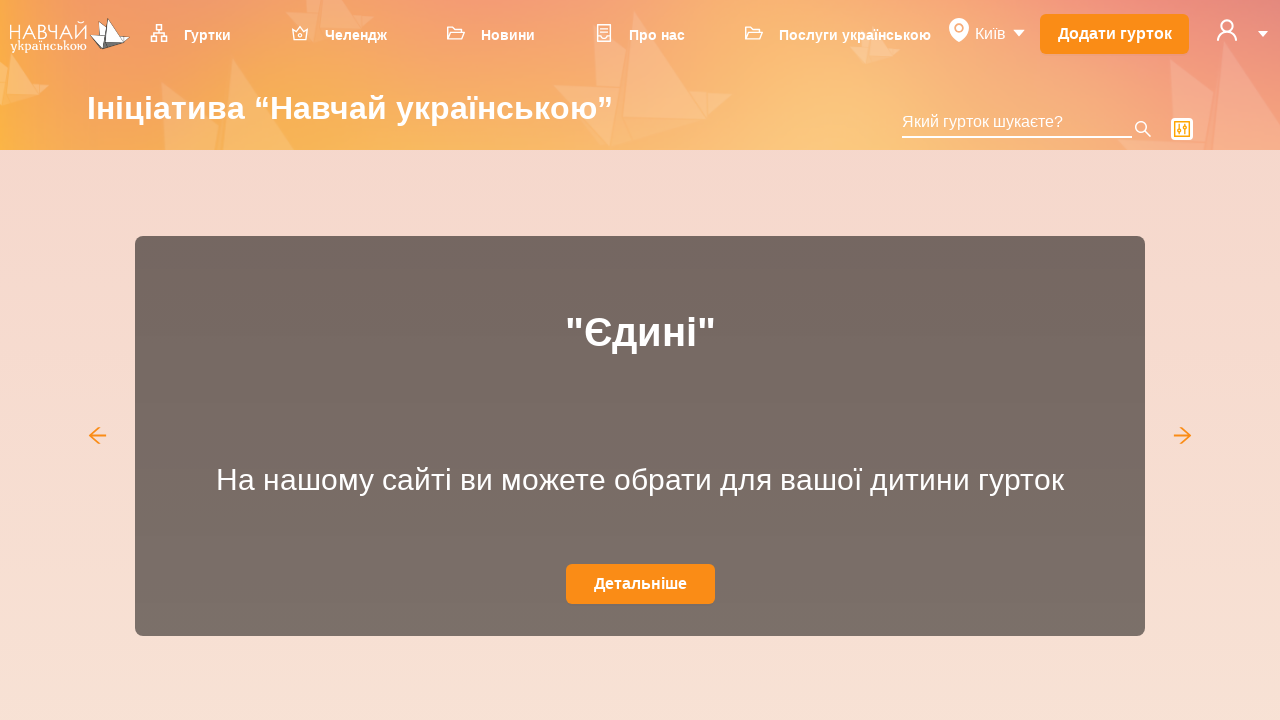

Filled search input with Ukrainian text 'Школа' on input.ant-select-selection-search-input
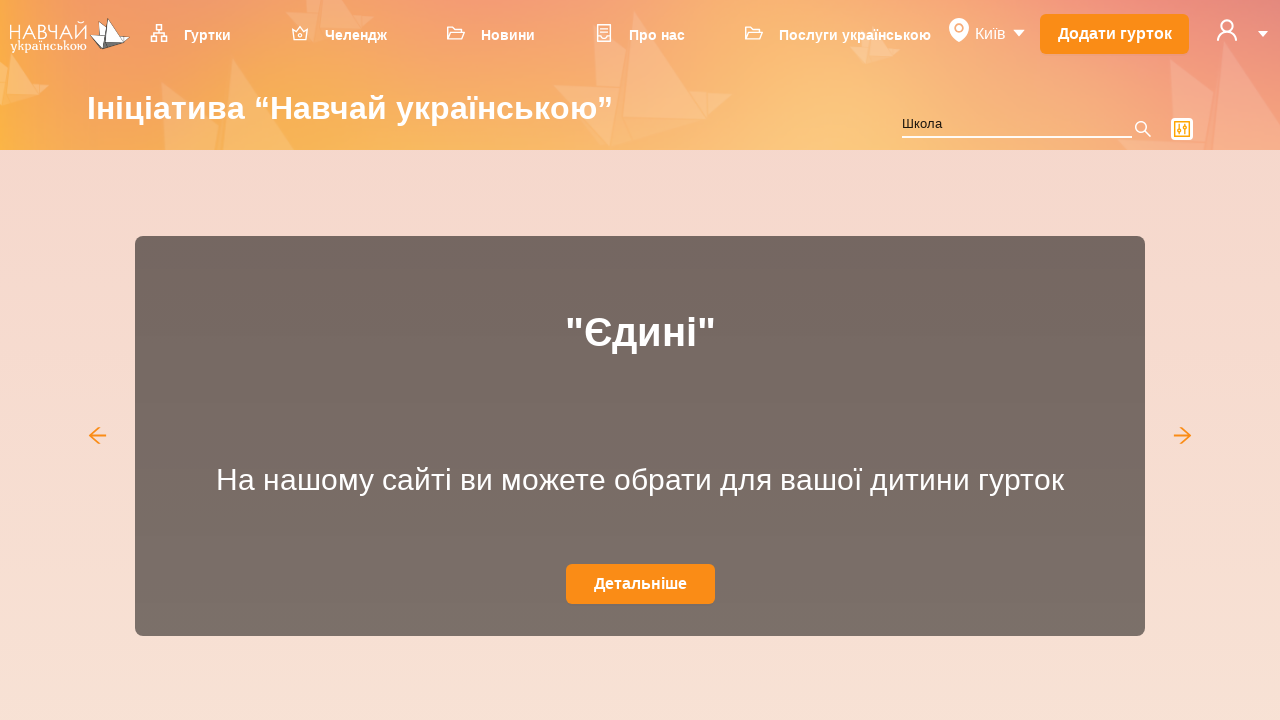

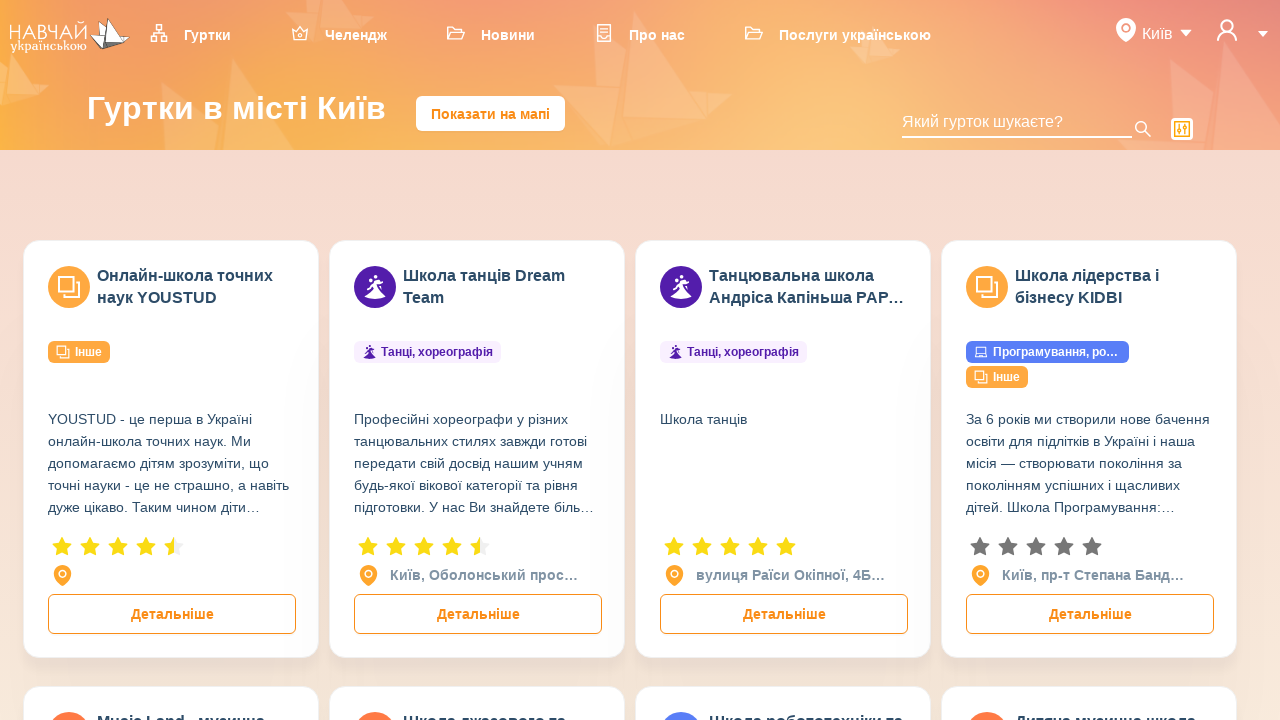